Tests editing a todo item by double-clicking, filling new text, and pressing Enter.

Starting URL: https://demo.playwright.dev/todomvc

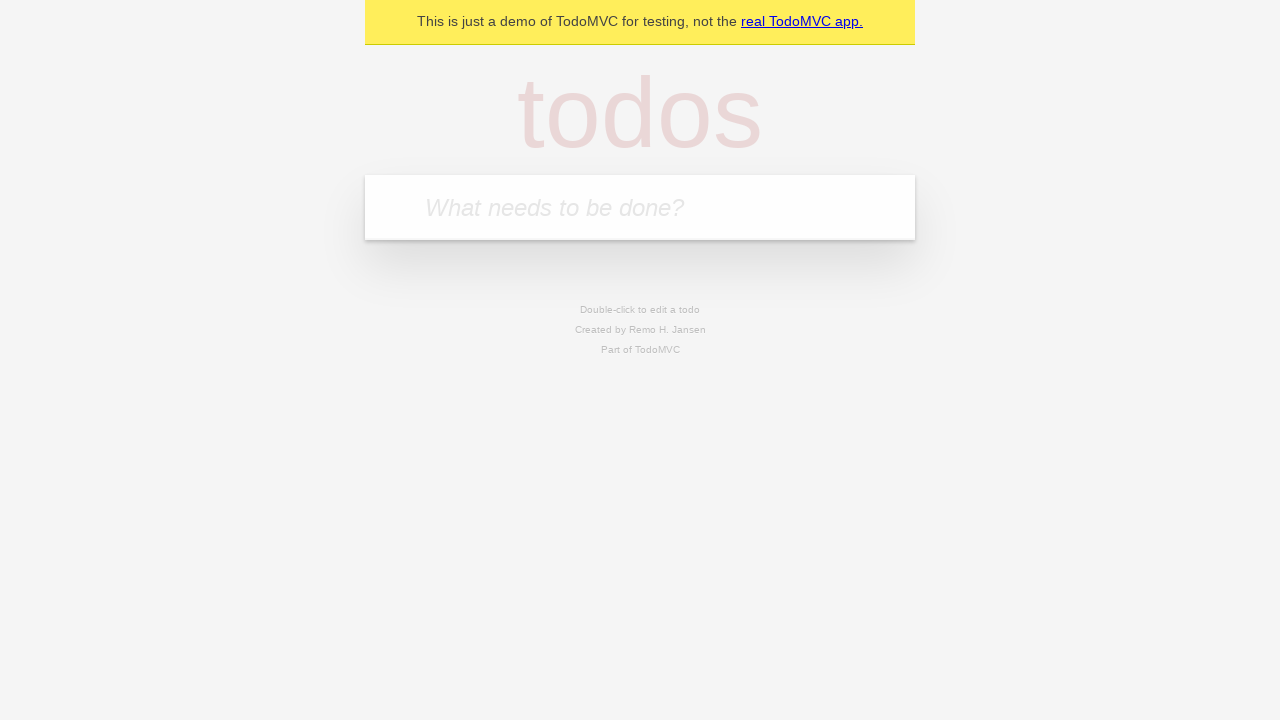

Filled todo input with 'buy some cheese' on internal:attr=[placeholder="What needs to be done?"i]
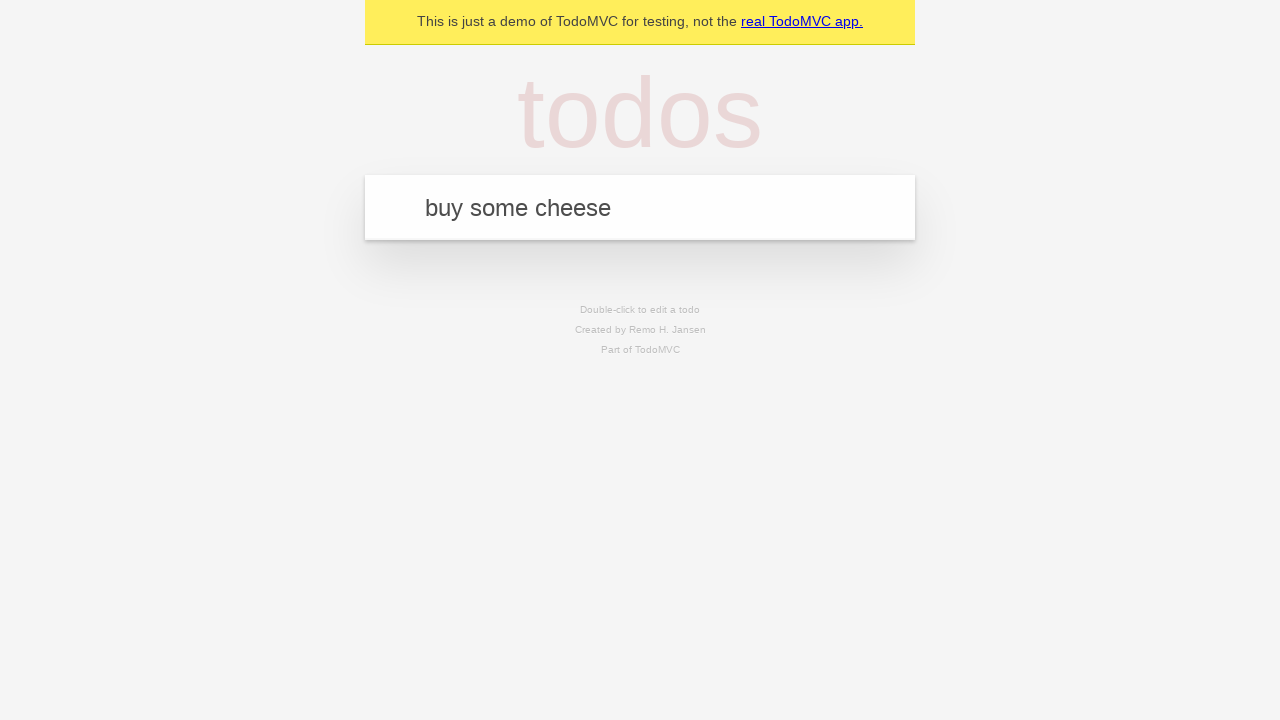

Pressed Enter to add first todo on internal:attr=[placeholder="What needs to be done?"i]
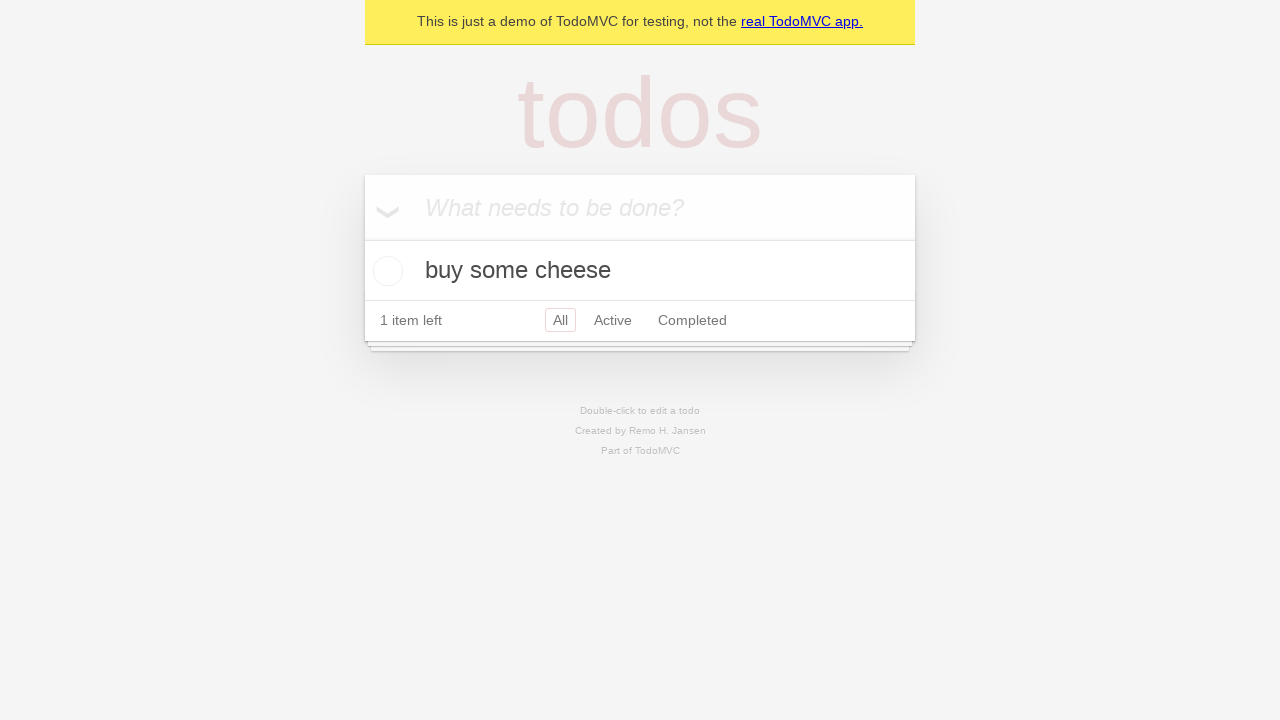

Filled todo input with 'feed the cat' on internal:attr=[placeholder="What needs to be done?"i]
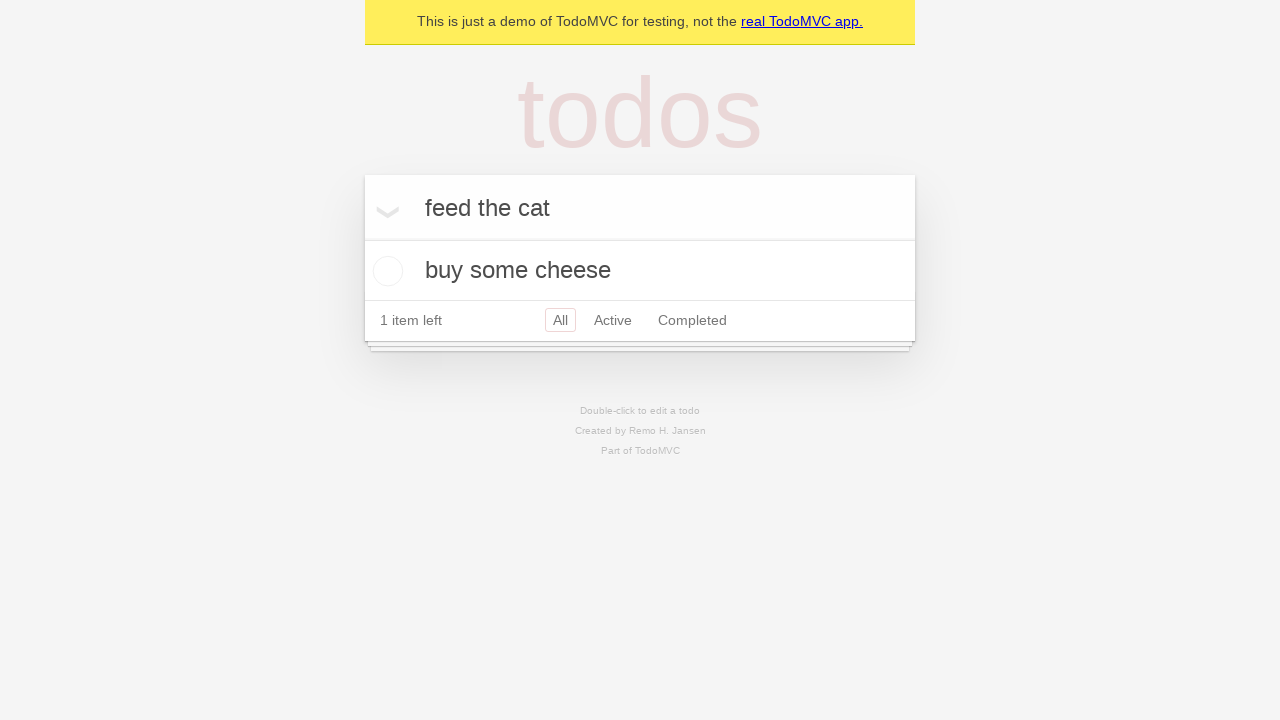

Pressed Enter to add second todo on internal:attr=[placeholder="What needs to be done?"i]
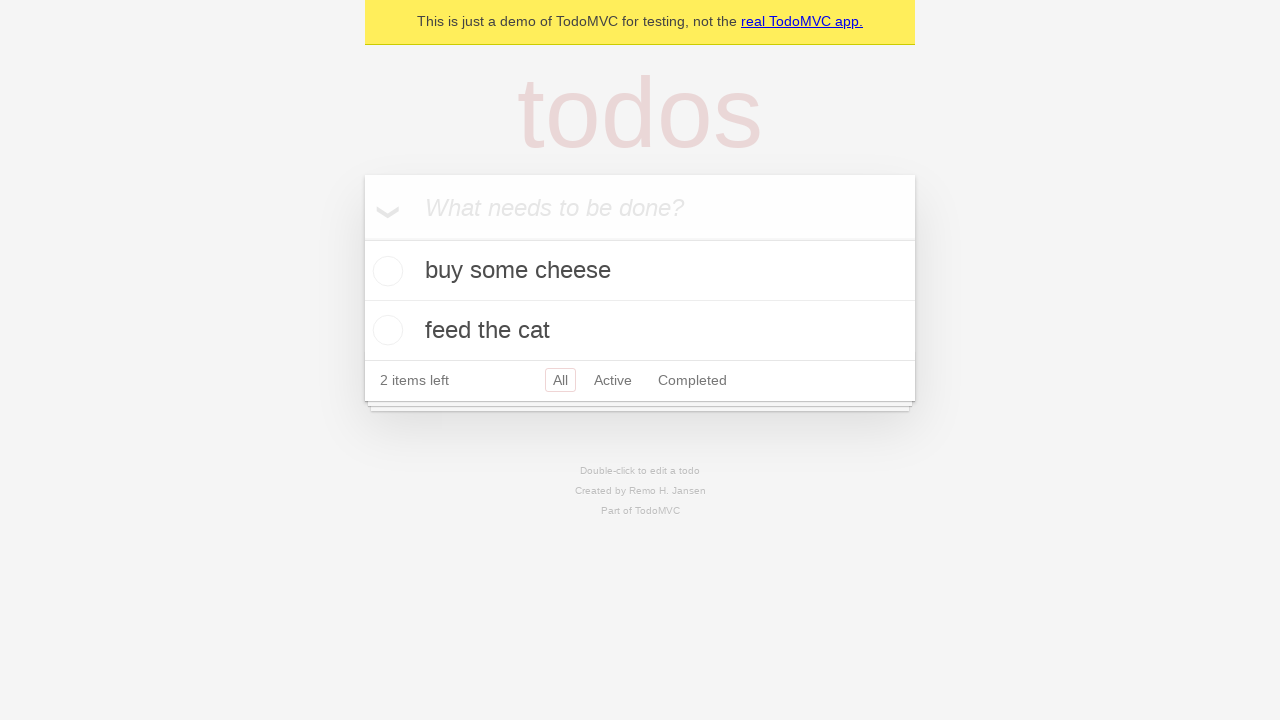

Filled todo input with 'book a doctors appointment' on internal:attr=[placeholder="What needs to be done?"i]
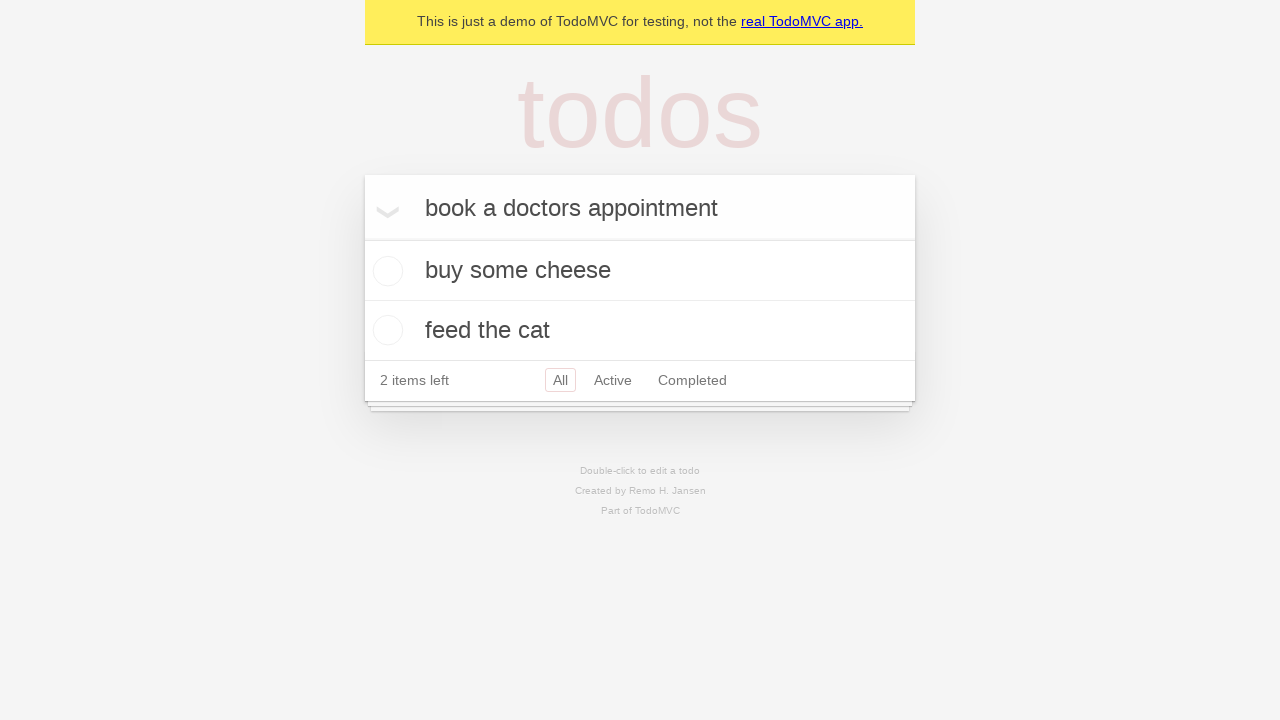

Pressed Enter to add third todo on internal:attr=[placeholder="What needs to be done?"i]
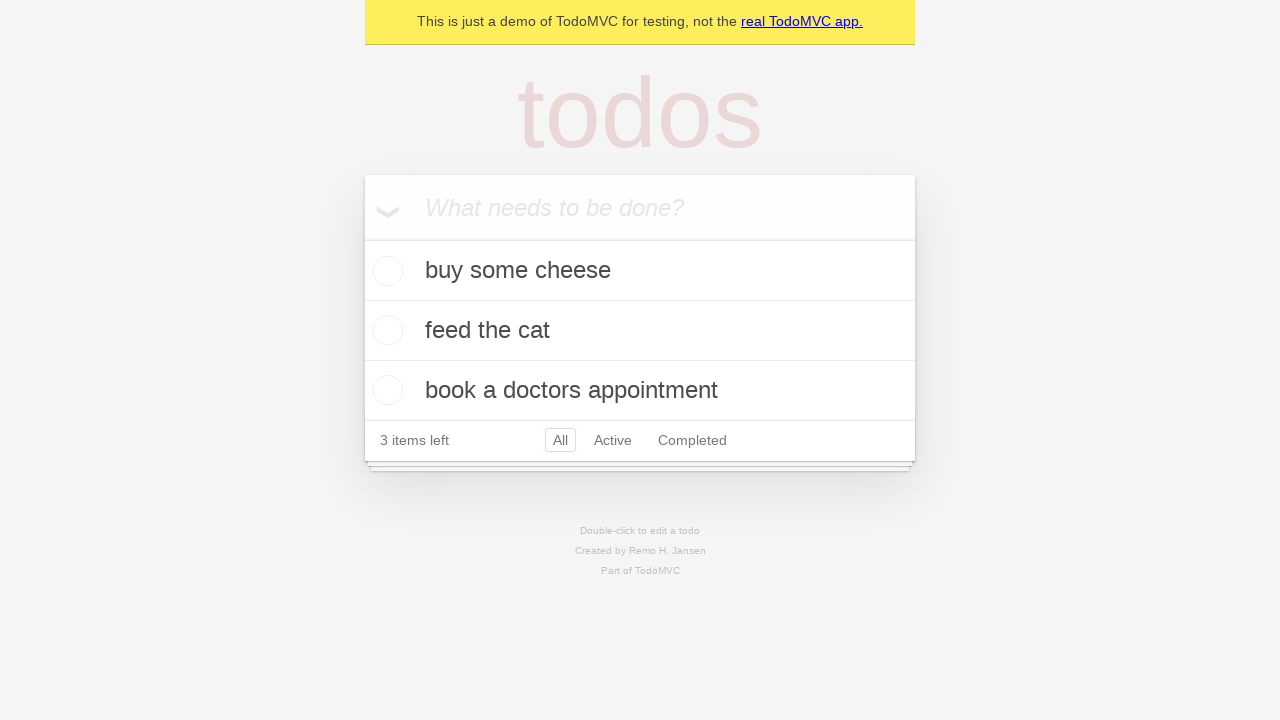

Waited for all three todos to load
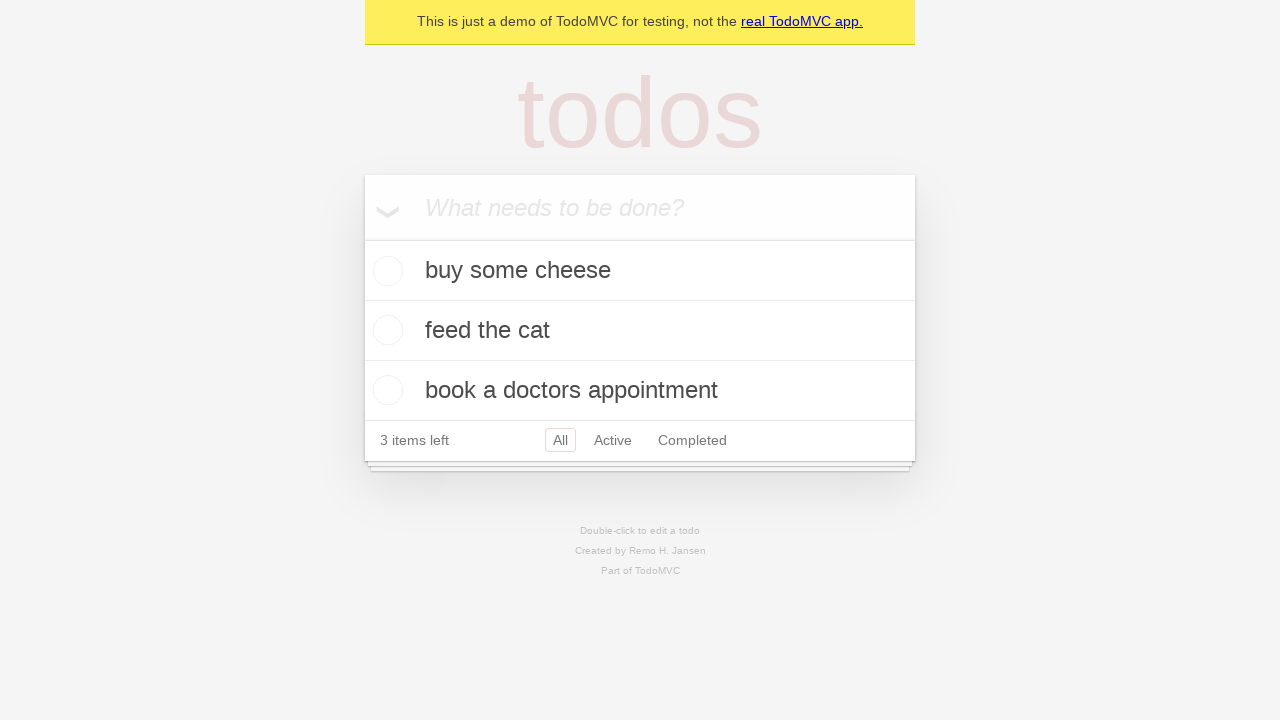

Double-clicked second todo item to enter edit mode at (640, 331) on internal:testid=[data-testid="todo-item"s] >> nth=1
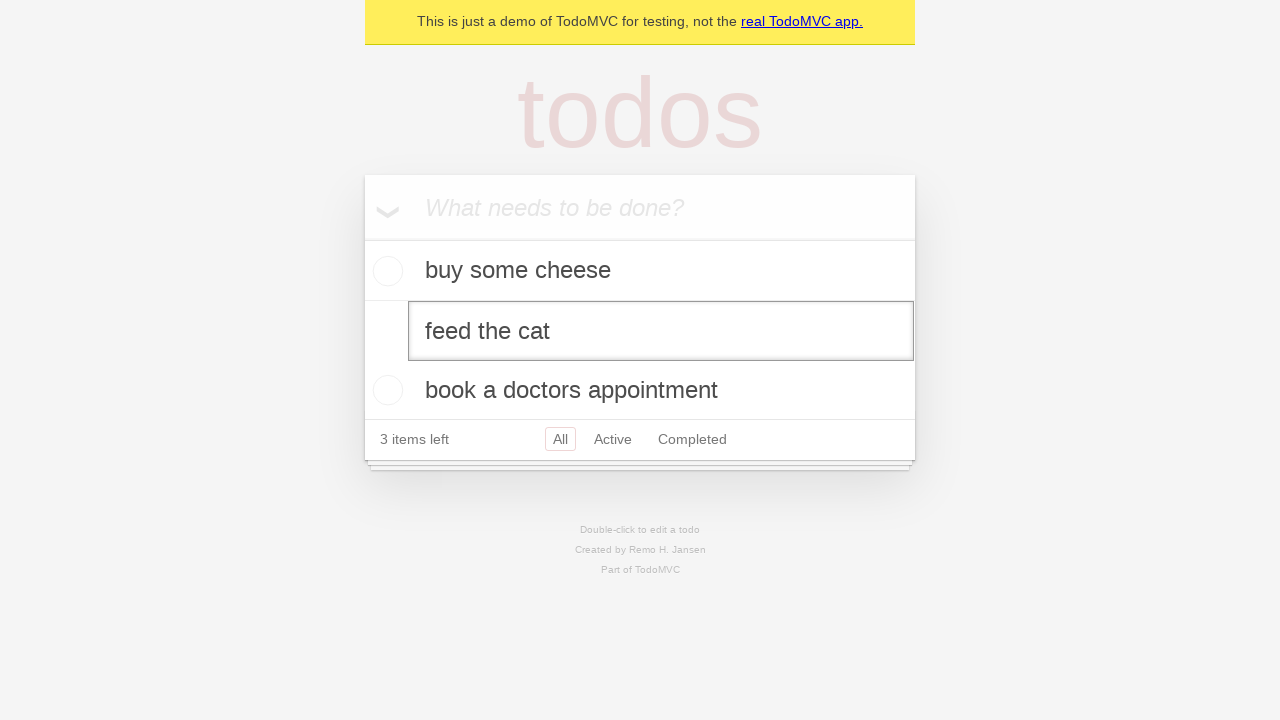

Filled edit field with new text 'buy some sausages' on internal:testid=[data-testid="todo-item"s] >> nth=1 >> internal:role=textbox[nam
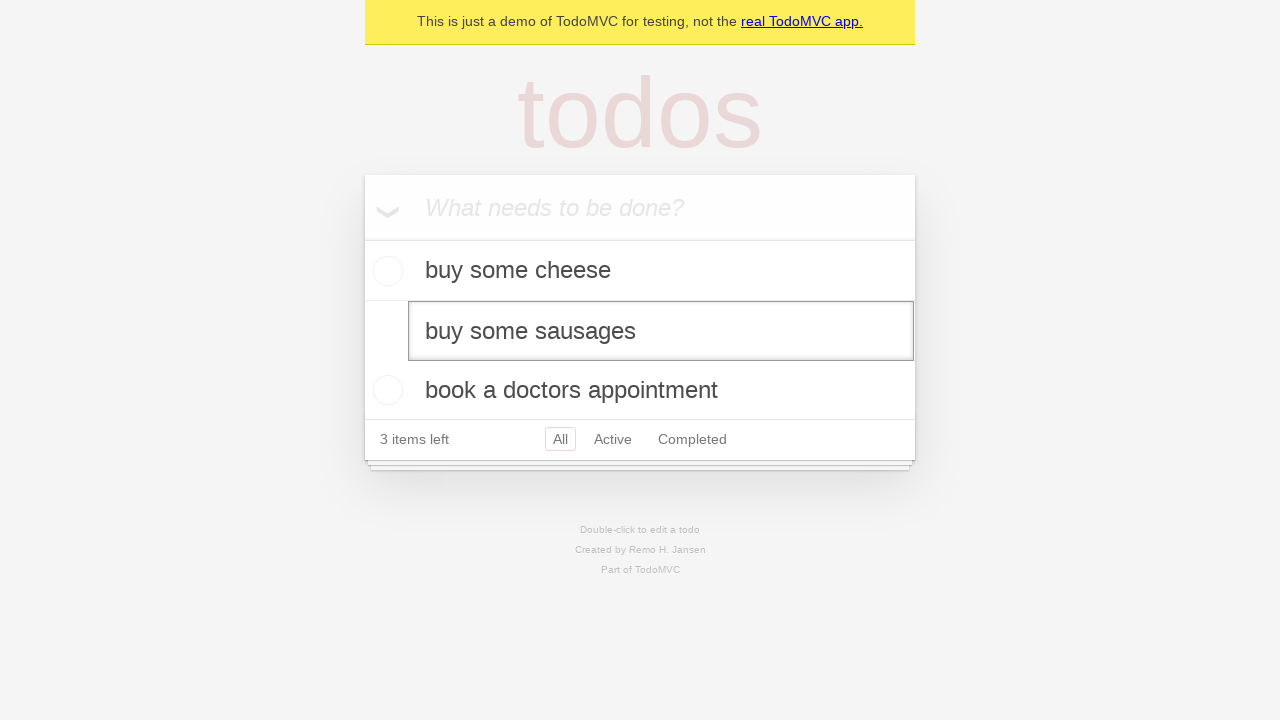

Pressed Enter to save edited todo item on internal:testid=[data-testid="todo-item"s] >> nth=1 >> internal:role=textbox[nam
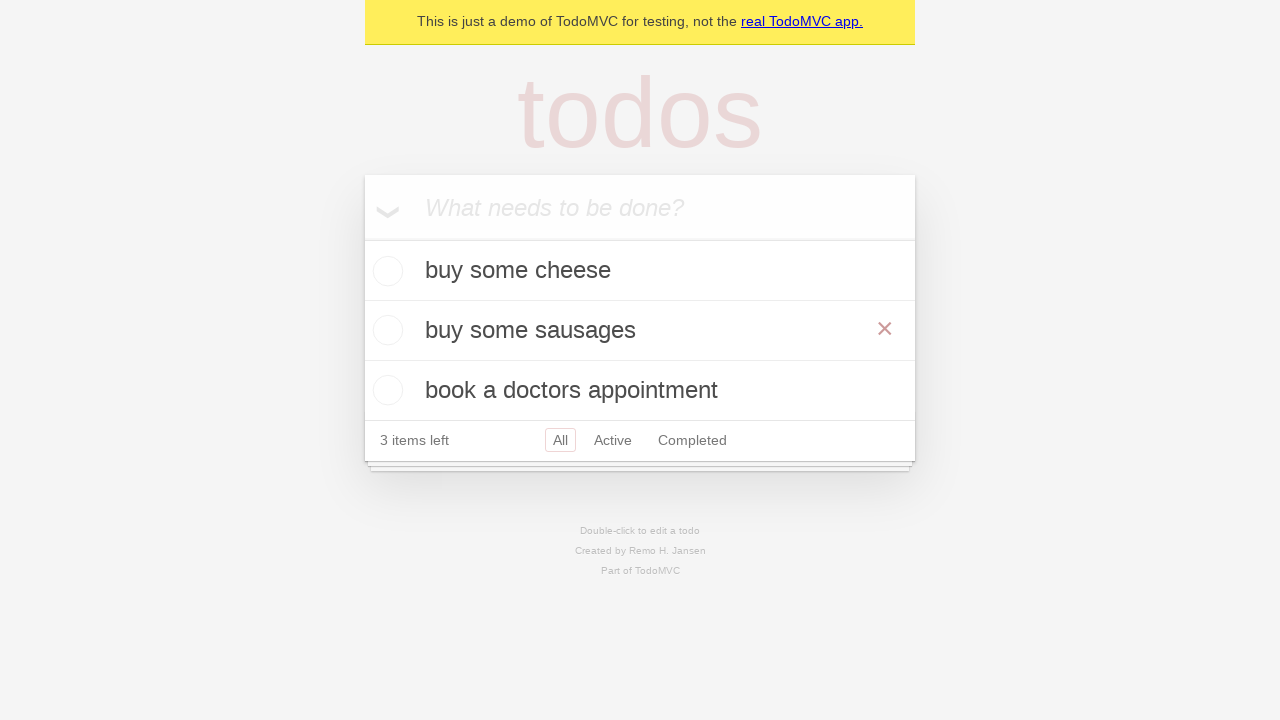

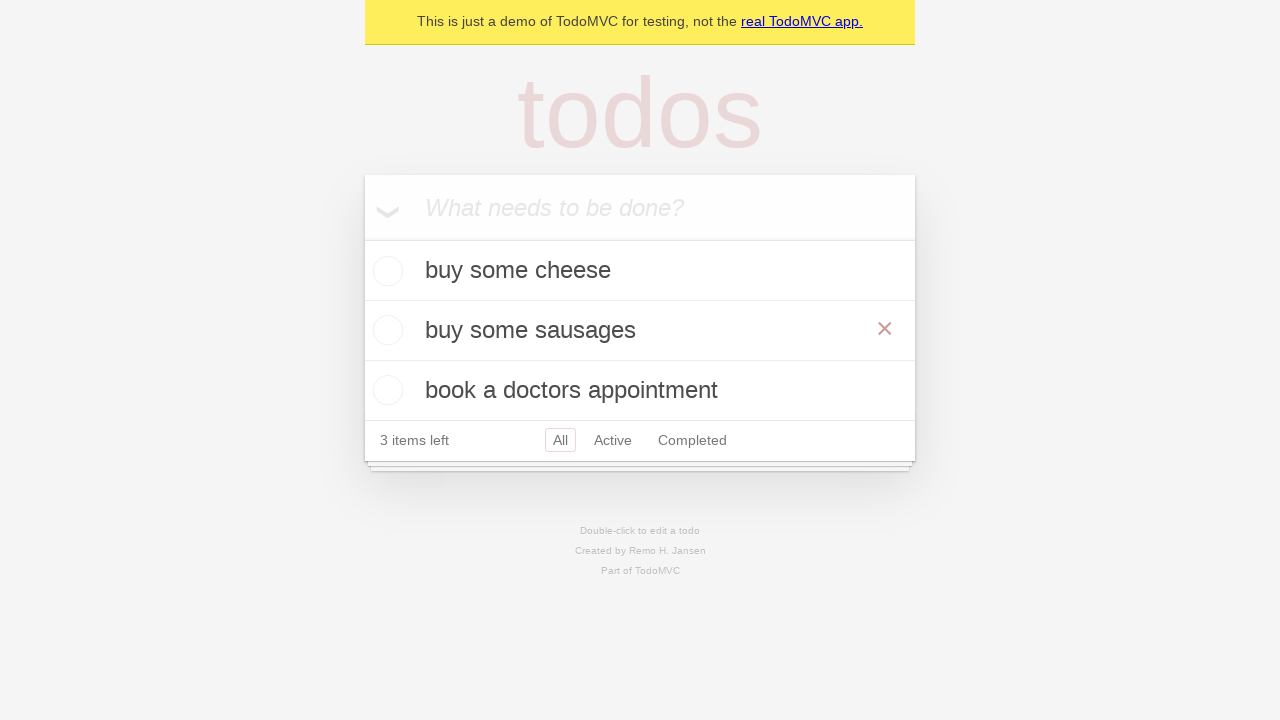